Verifies the Submit button is visible and has correct text

Starting URL: https://cleverbots.ru/

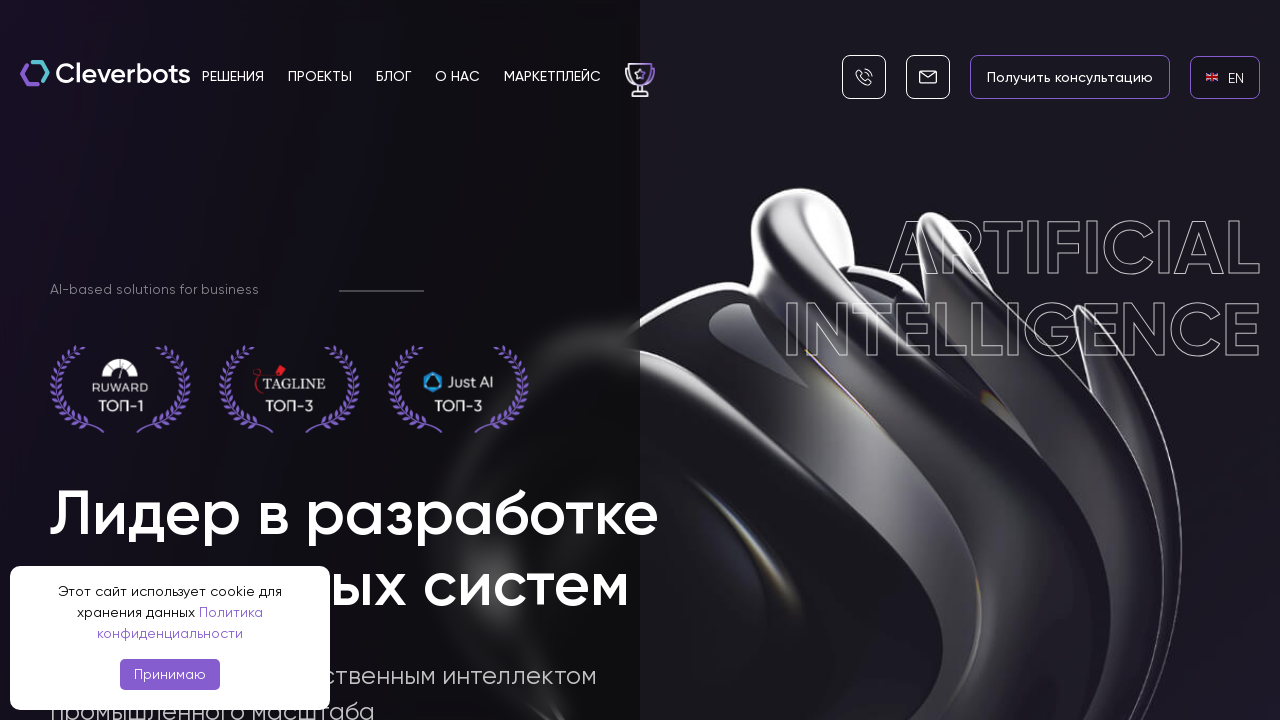

Clicked on EN language link at (1225, 77) on internal:role=link[name="en EN"i]
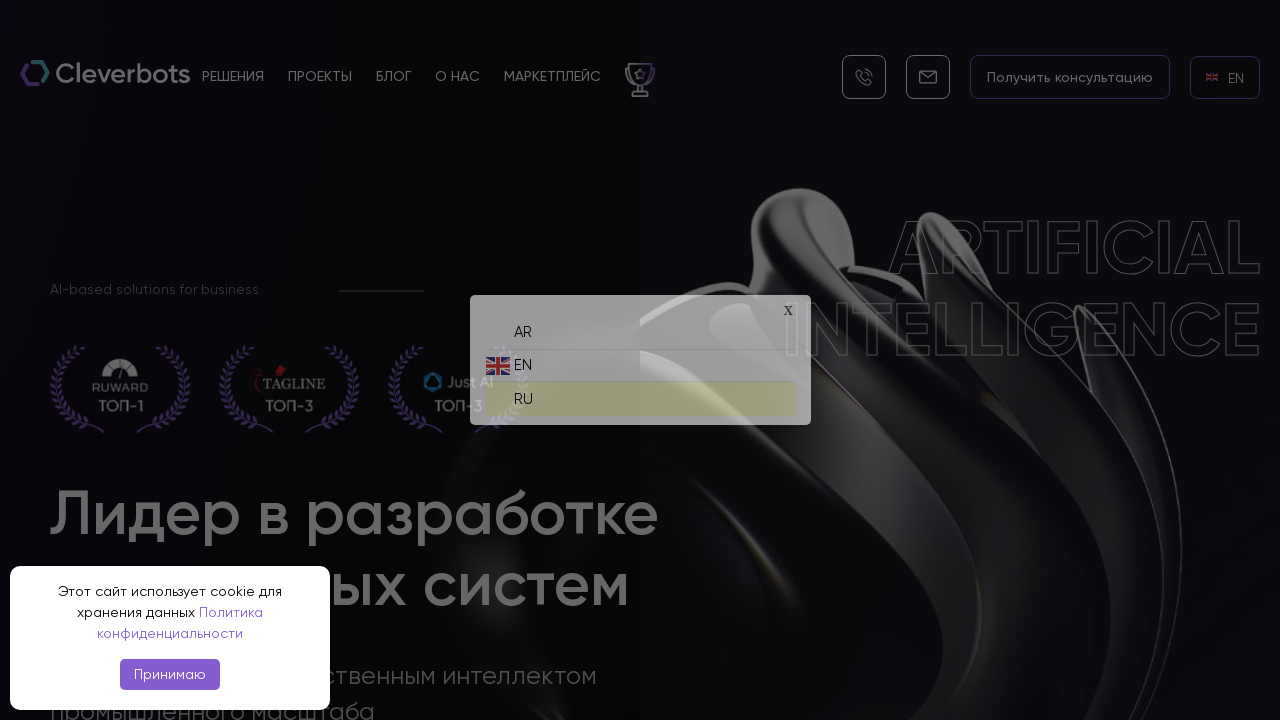

Clicked on RU language link at (640, 394) on internal:role=link[name="ru RU"i]
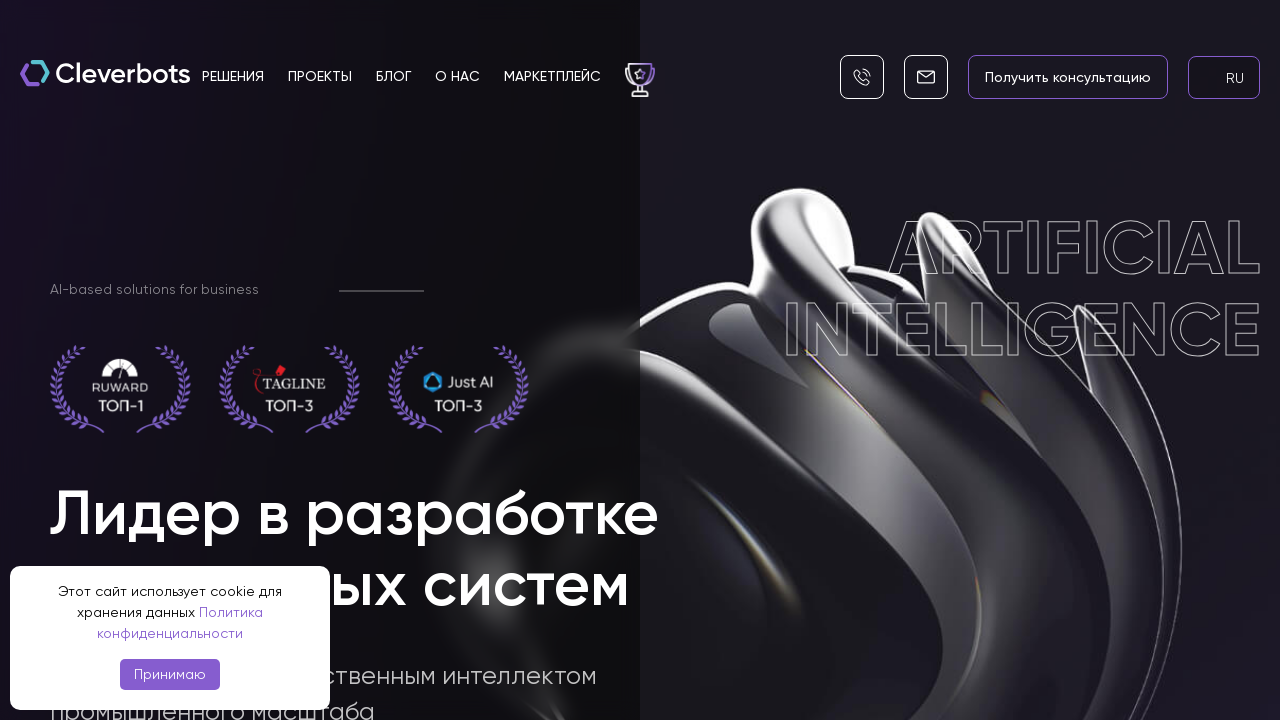

Verified Submit button is visible
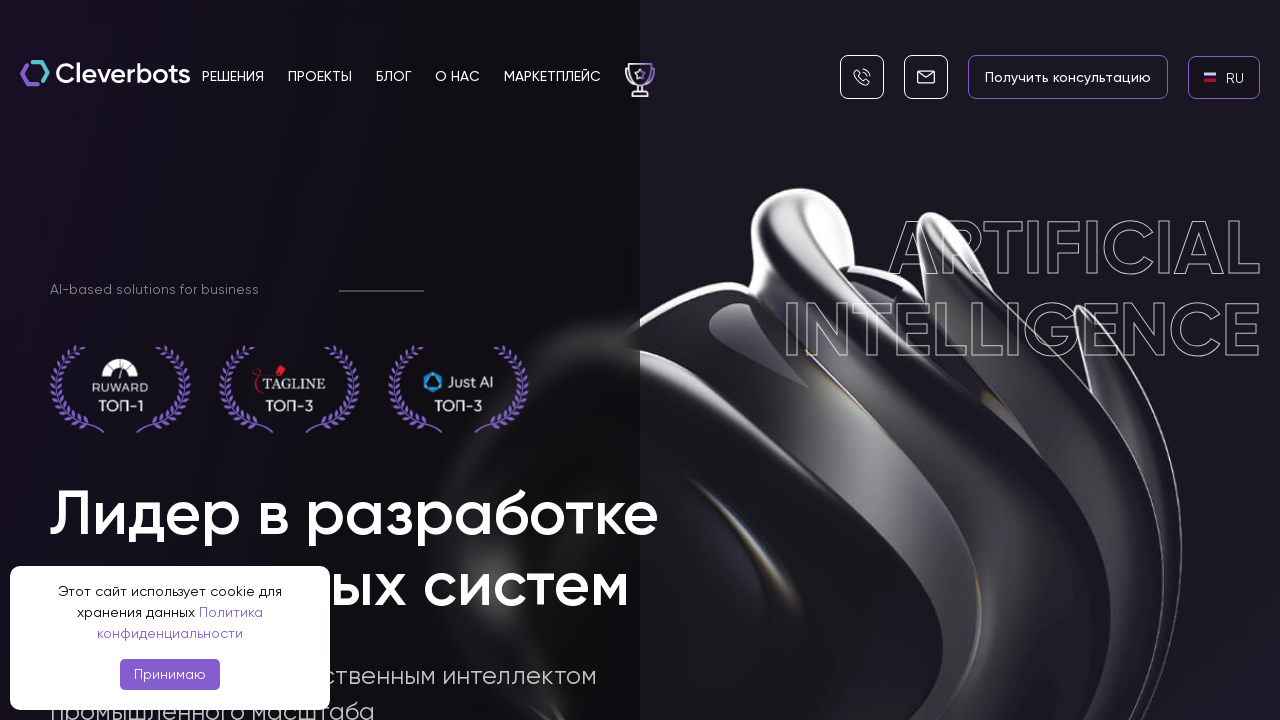

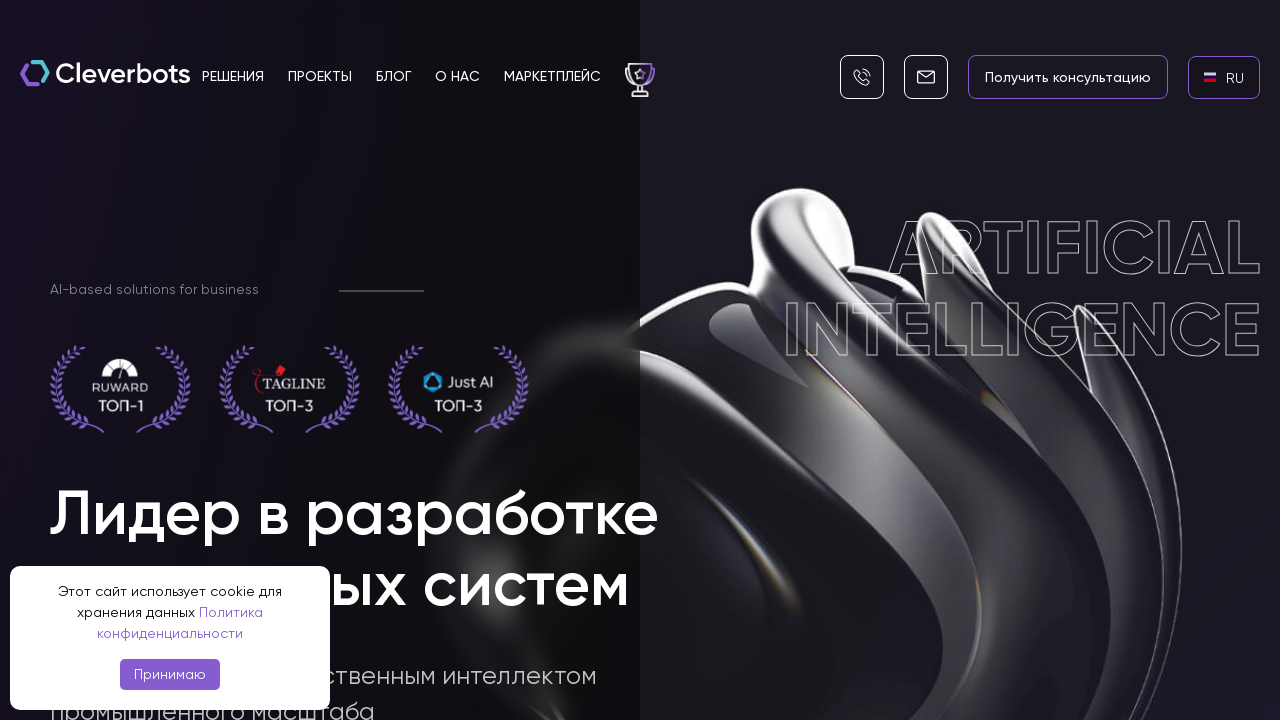